Tests a web form by checking a checkbox, filling a text input with "Selenium", submitting the form, and verifying the submission was successful by checking the result page title and message.

Starting URL: https://www.selenium.dev/selenium/web/web-form.html

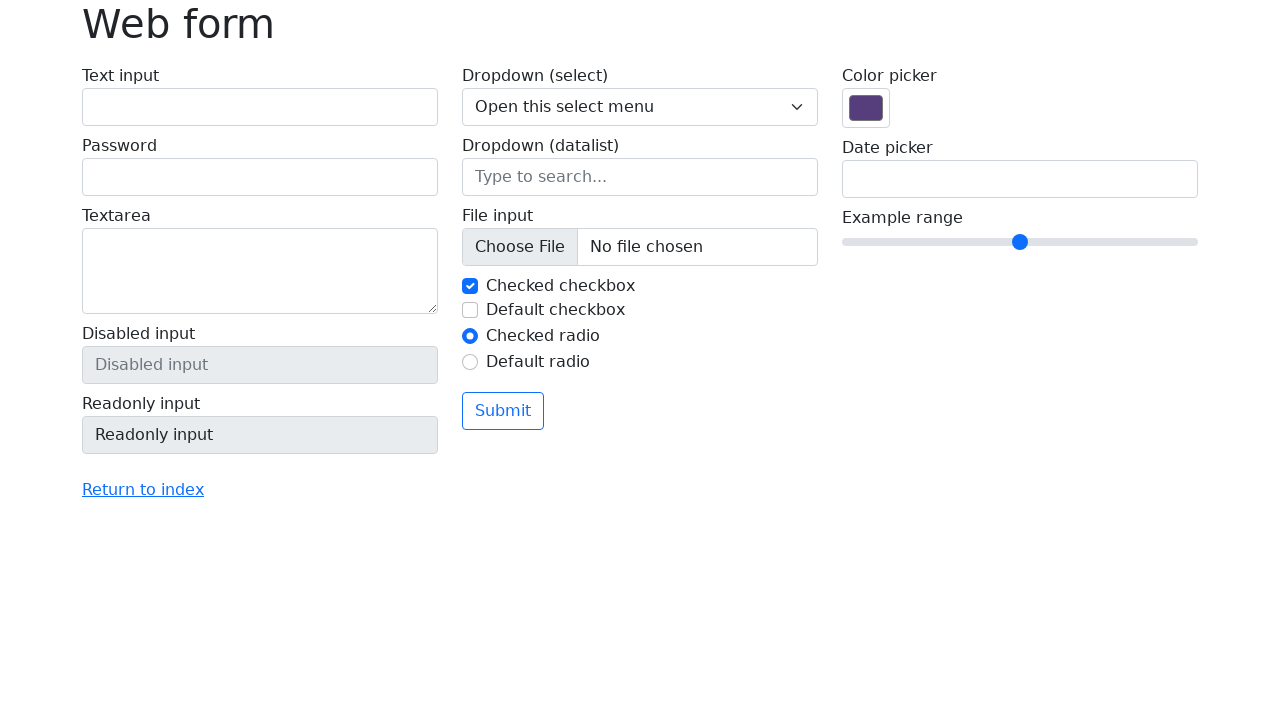

Clicked the second checkbox to enable it at (470, 310) on #my-check-2
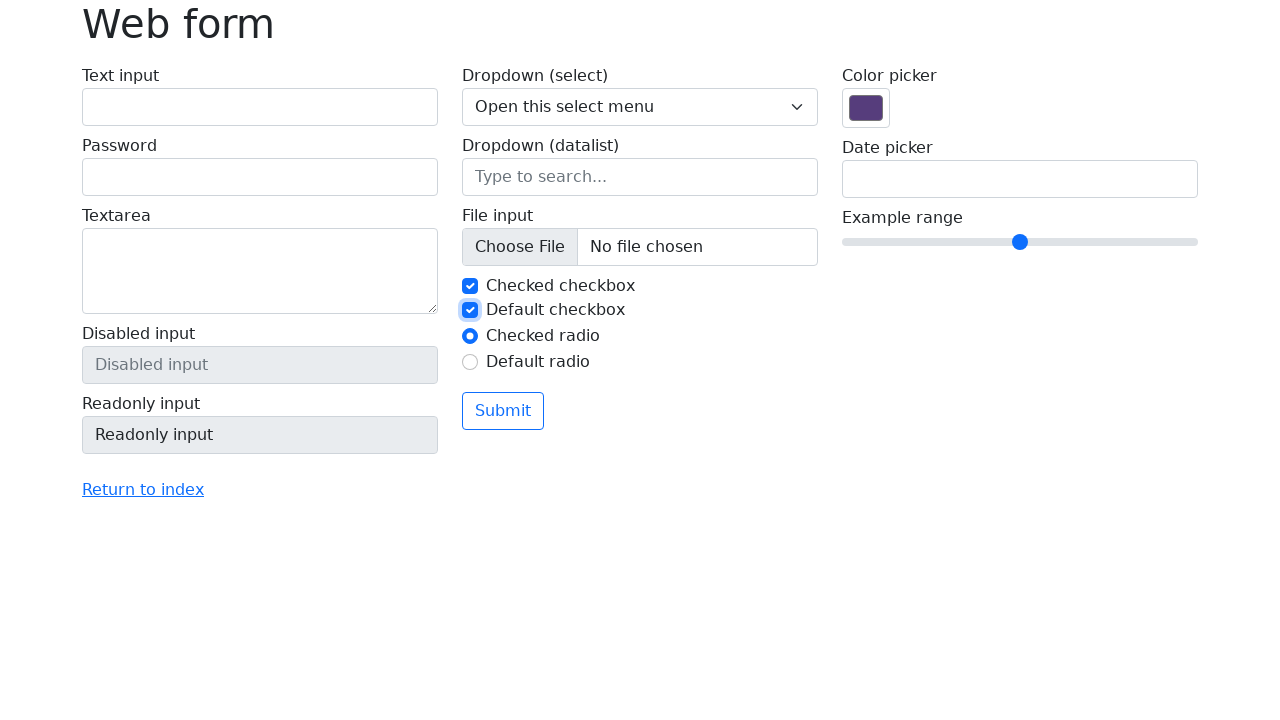

Filled text input field with 'Selenium' on input[name='my-text']
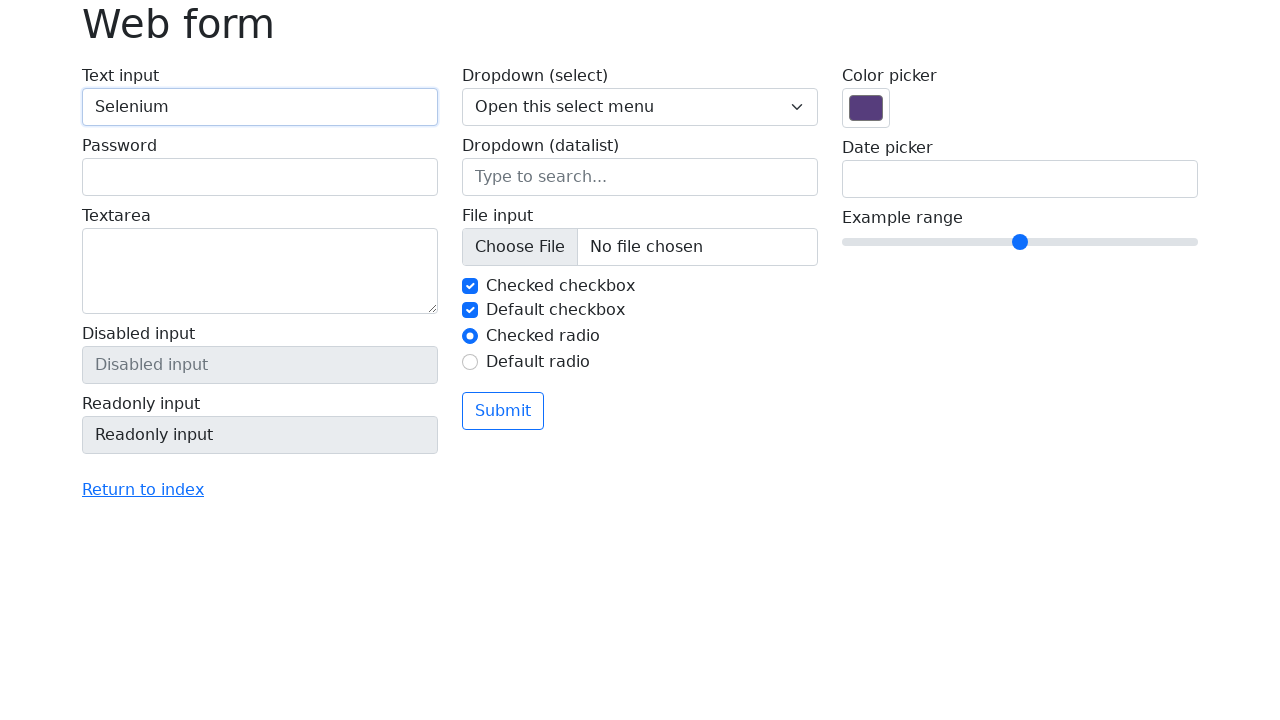

Clicked the submit button to submit the form at (503, 411) on button
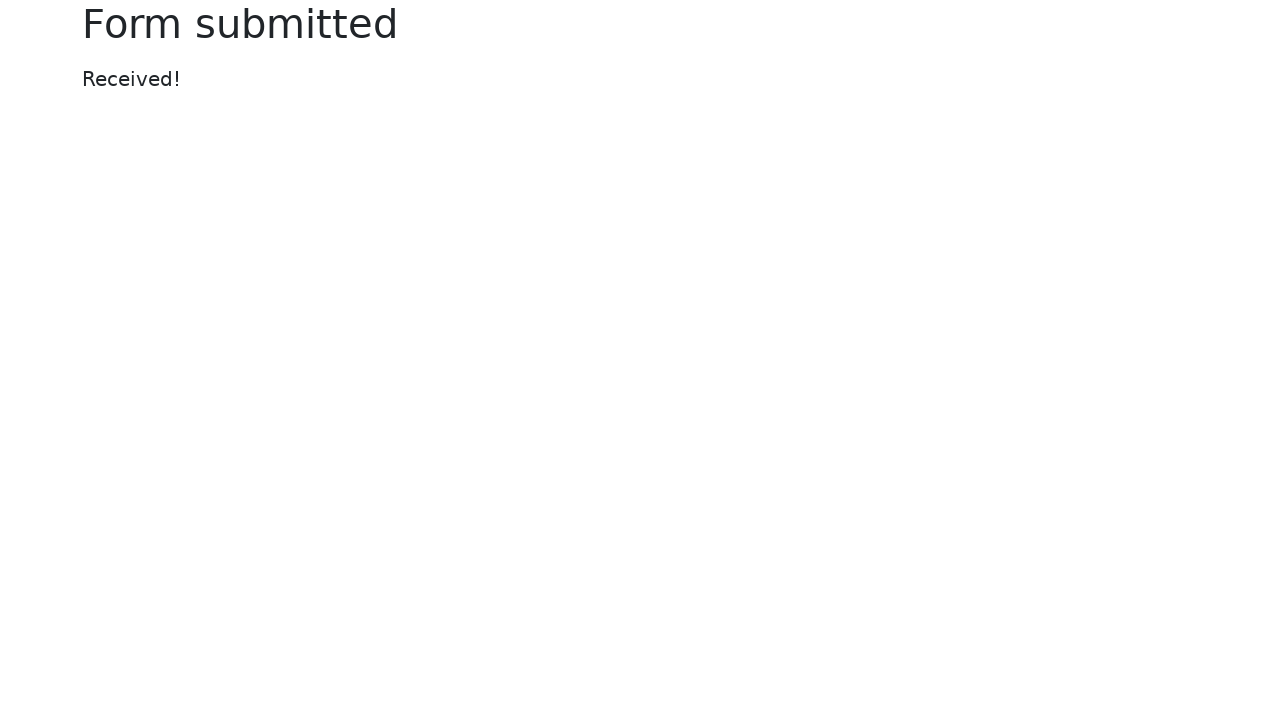

Result page loaded and success message element is visible
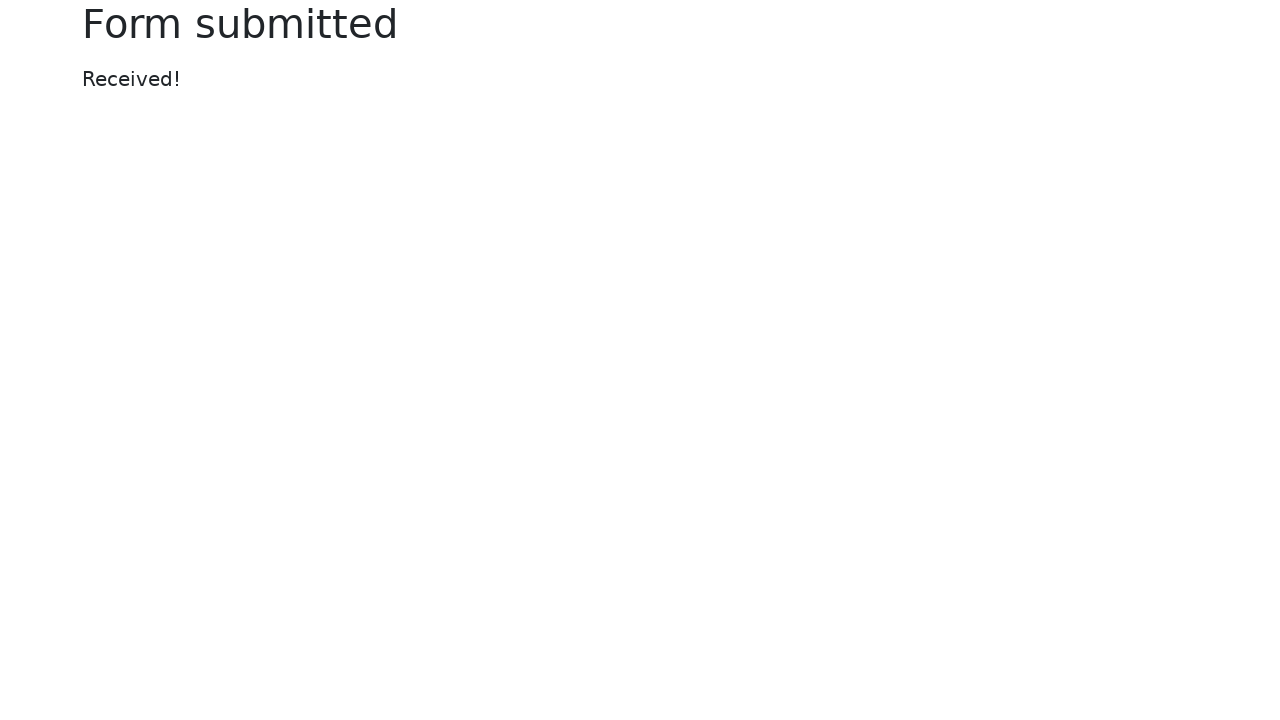

Verified page title is 'Web form - target page'
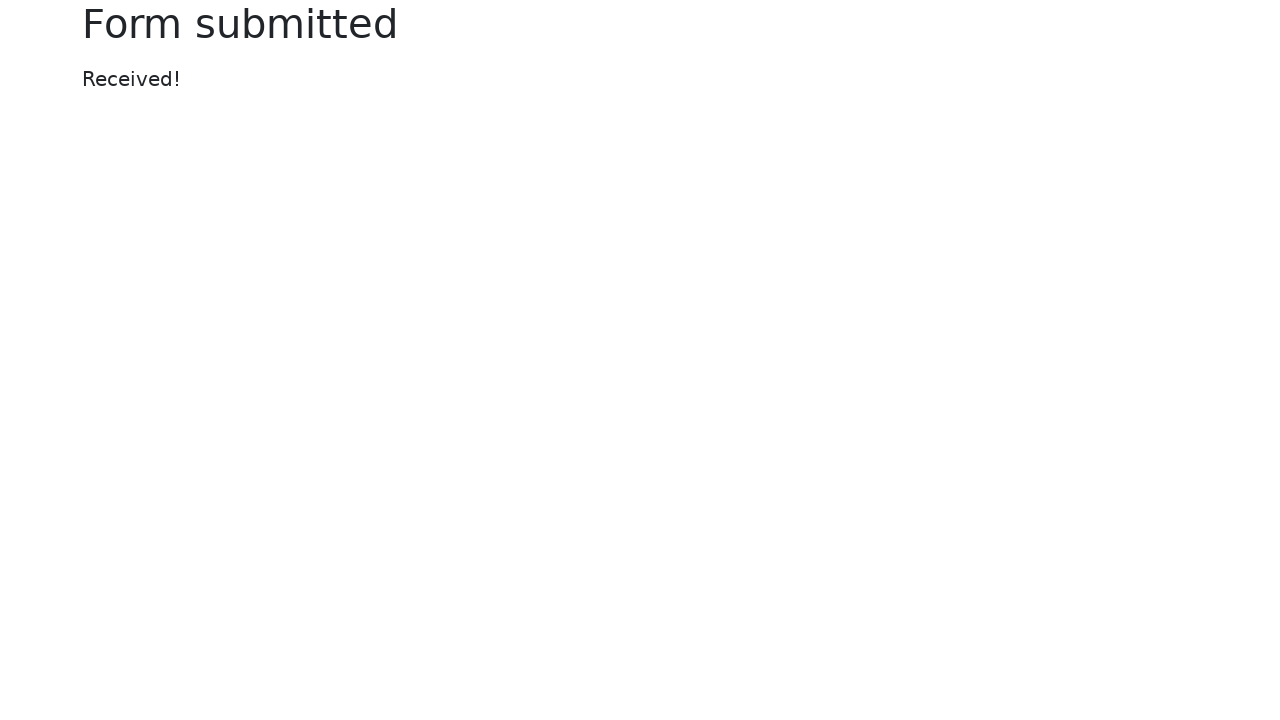

Verified success message displays 'Received!'
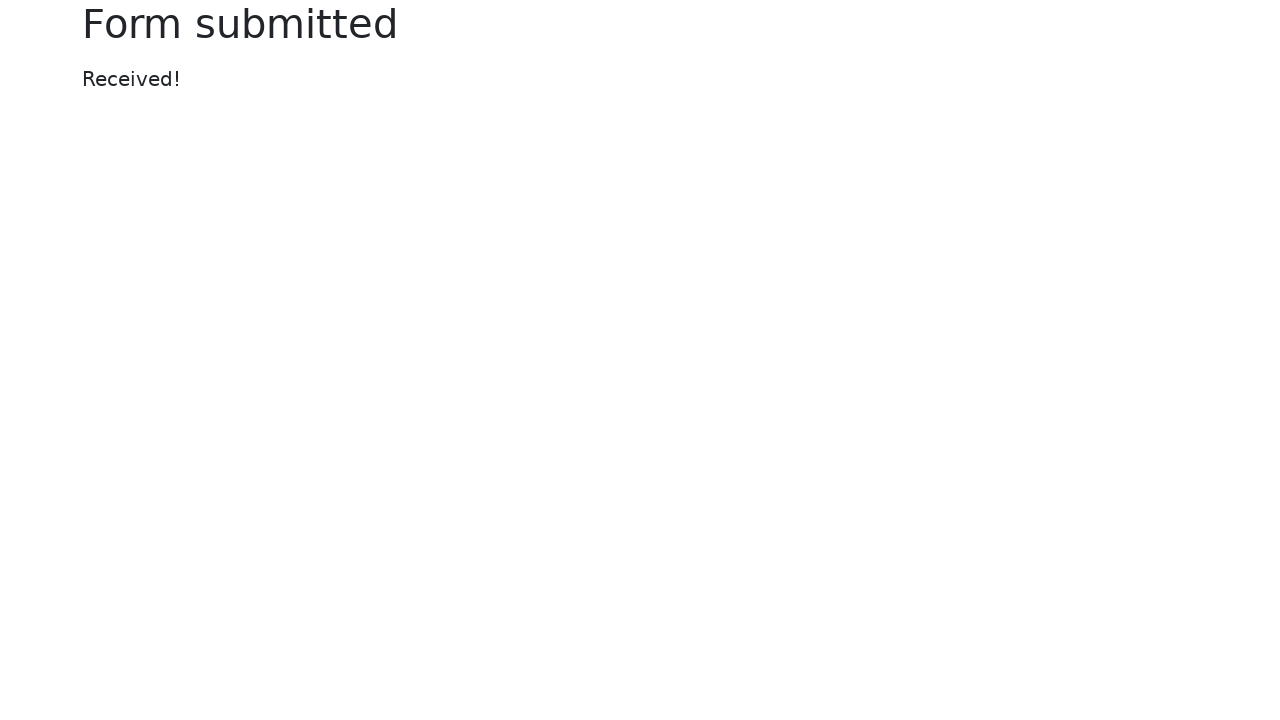

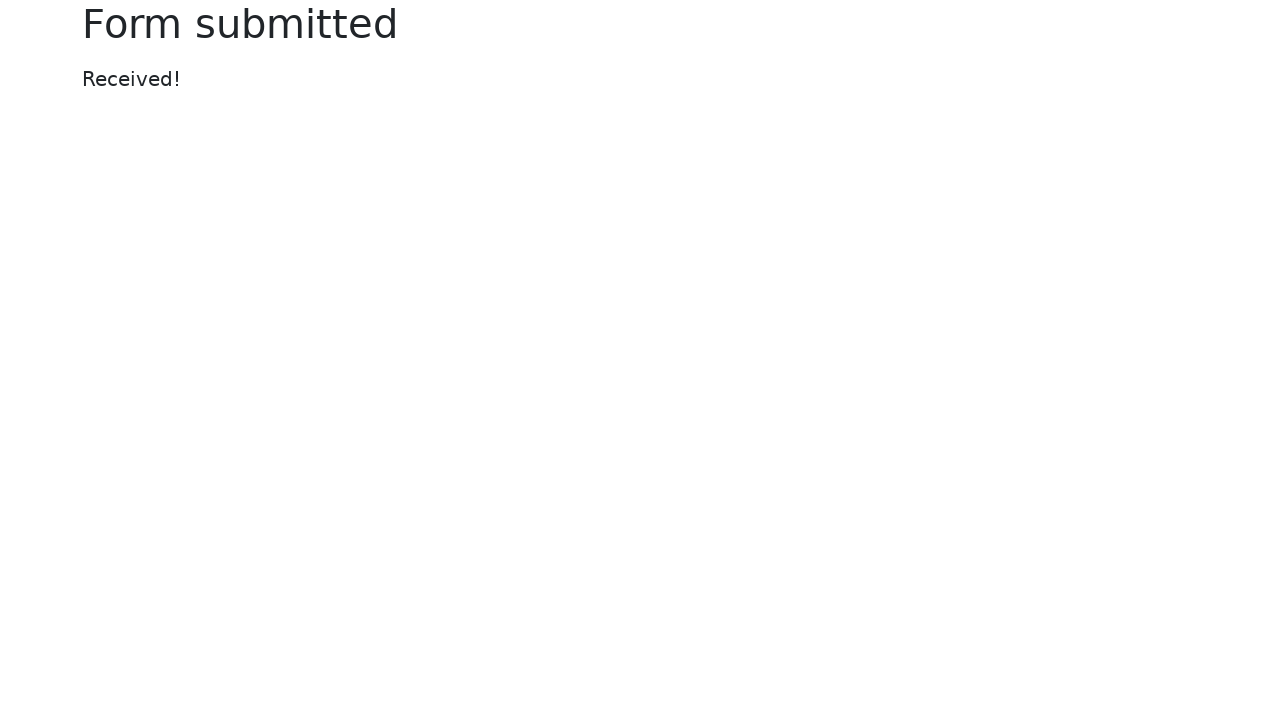